Tests JavaScript alert handling by interacting with simple alerts, confirmation dialogs, and prompt alerts on a demo page

Starting URL: https://the-internet.herokuapp.com/javascript_alerts

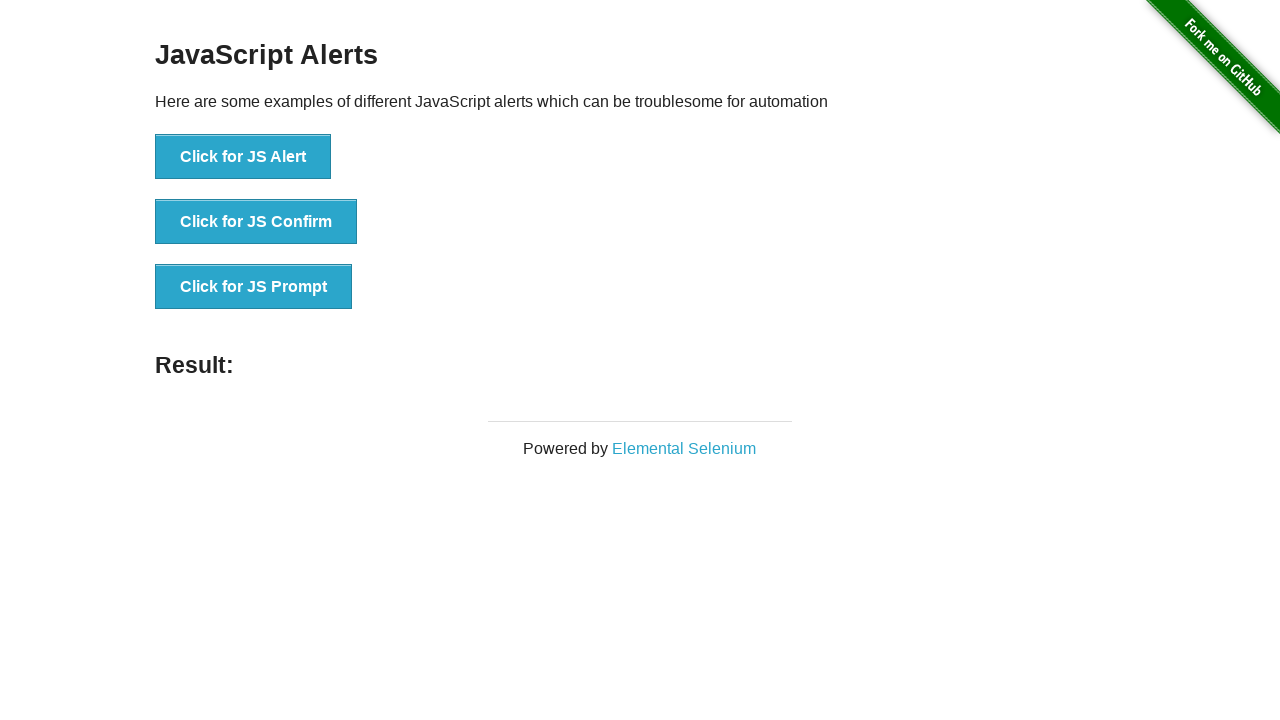

Clicked button to trigger simple JavaScript alert at (243, 157) on xpath=//button[text()='Click for JS Alert']
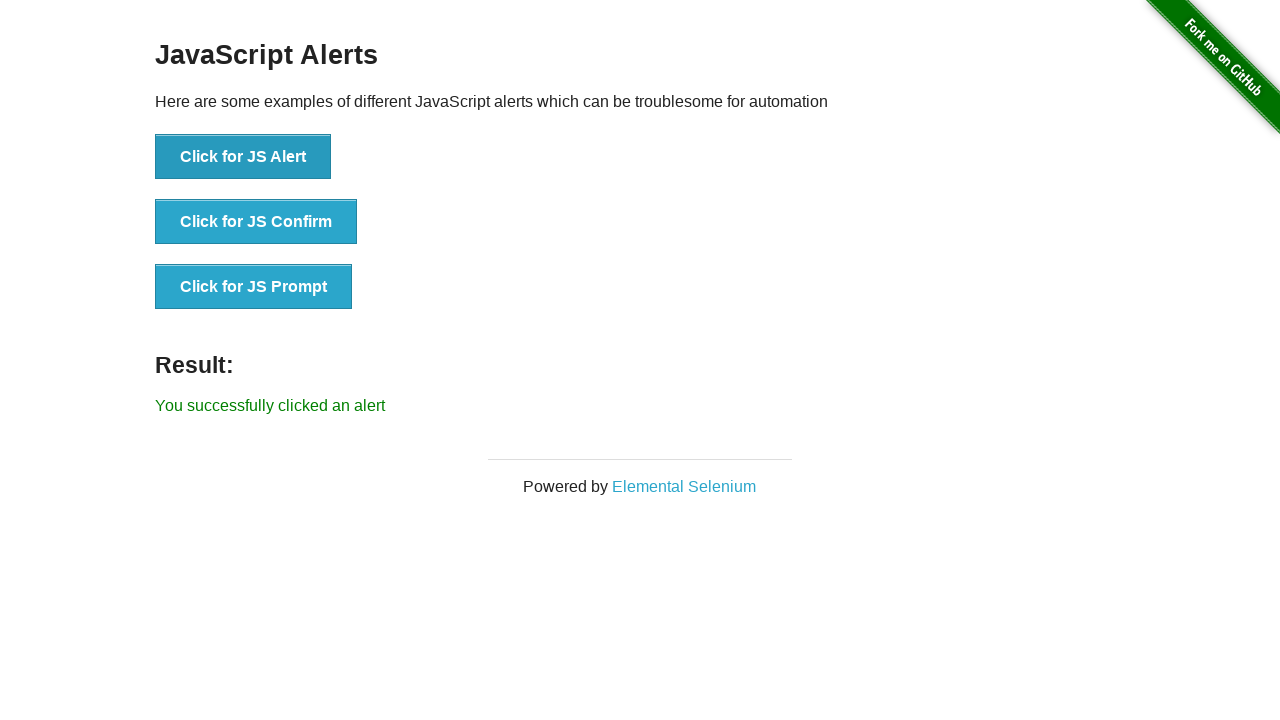

Set up dialog handler to accept simple alert
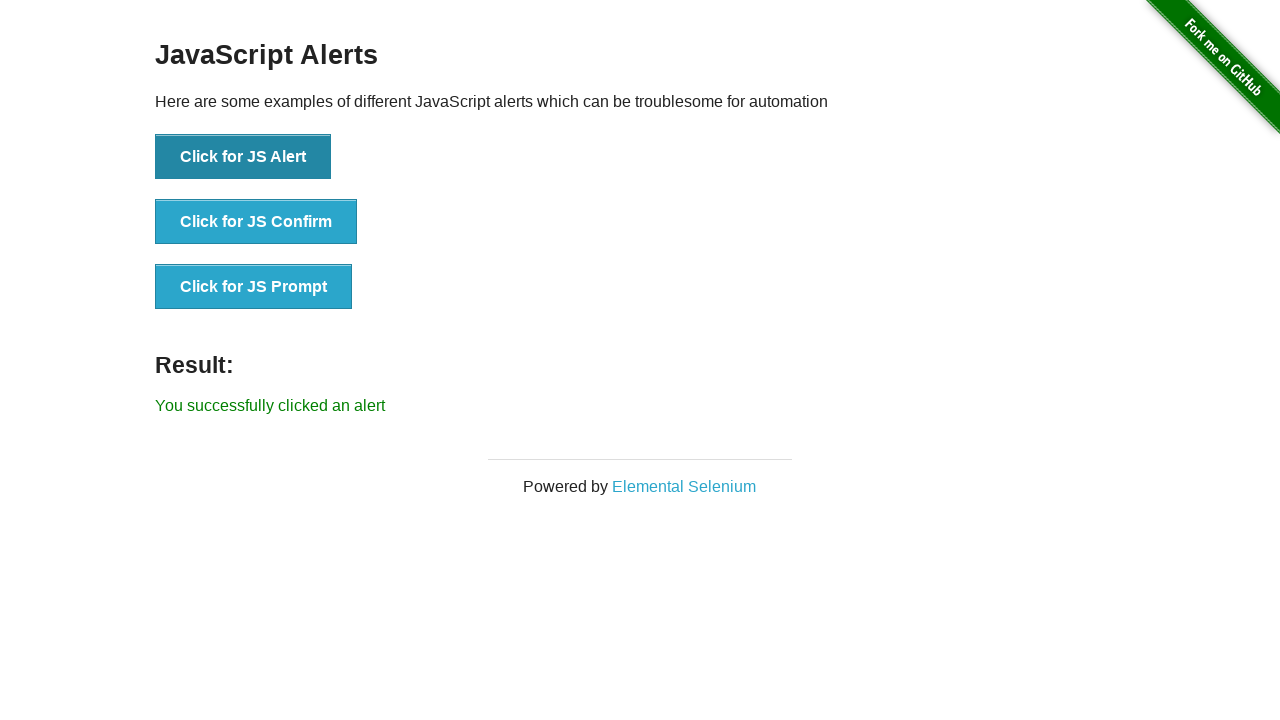

Clicked button to trigger JavaScript confirmation dialog at (256, 222) on xpath=//button[text()='Click for JS Confirm']
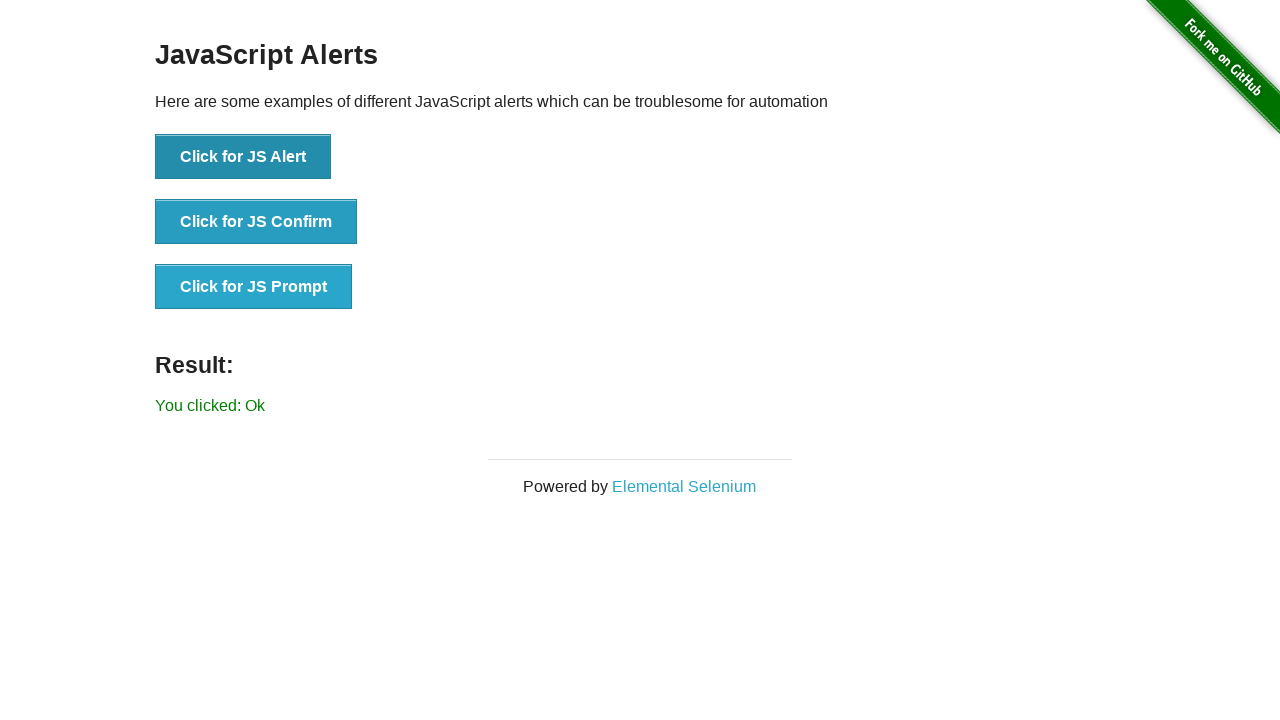

Set up dialog handler to dismiss confirmation alert
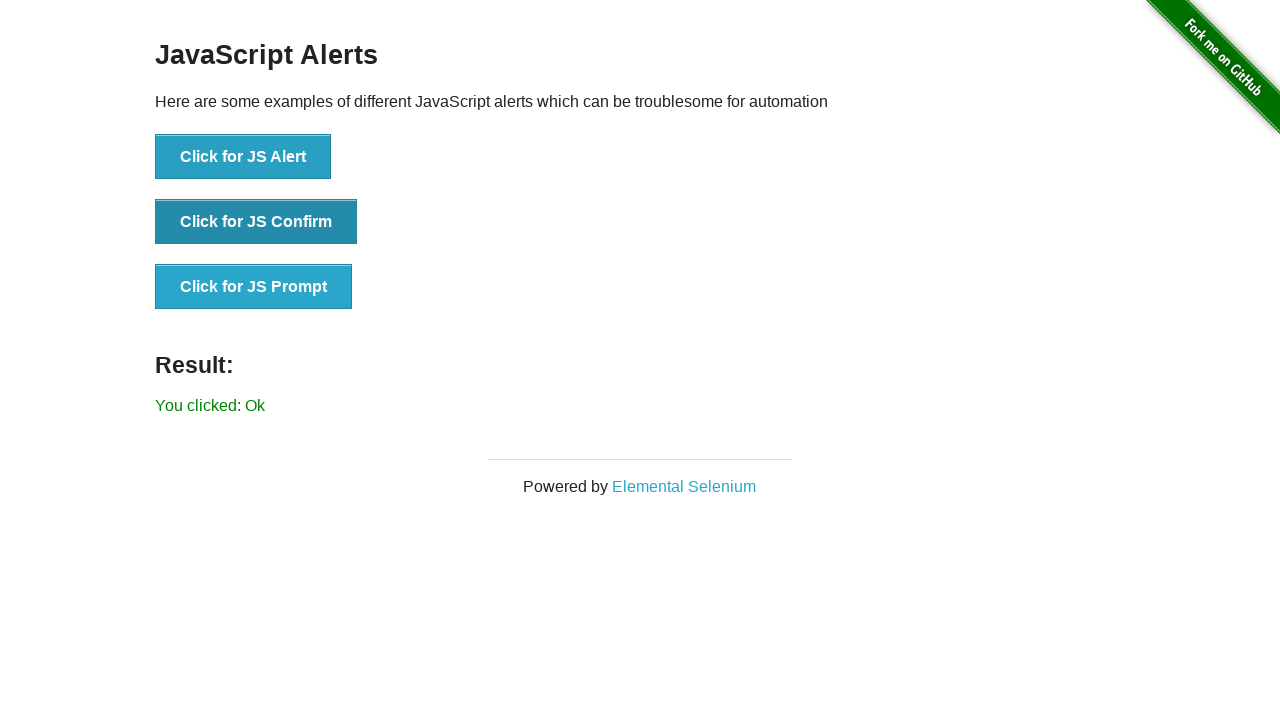

Clicked button to trigger JavaScript prompt alert at (254, 287) on xpath=//button[text()='Click for JS Prompt']
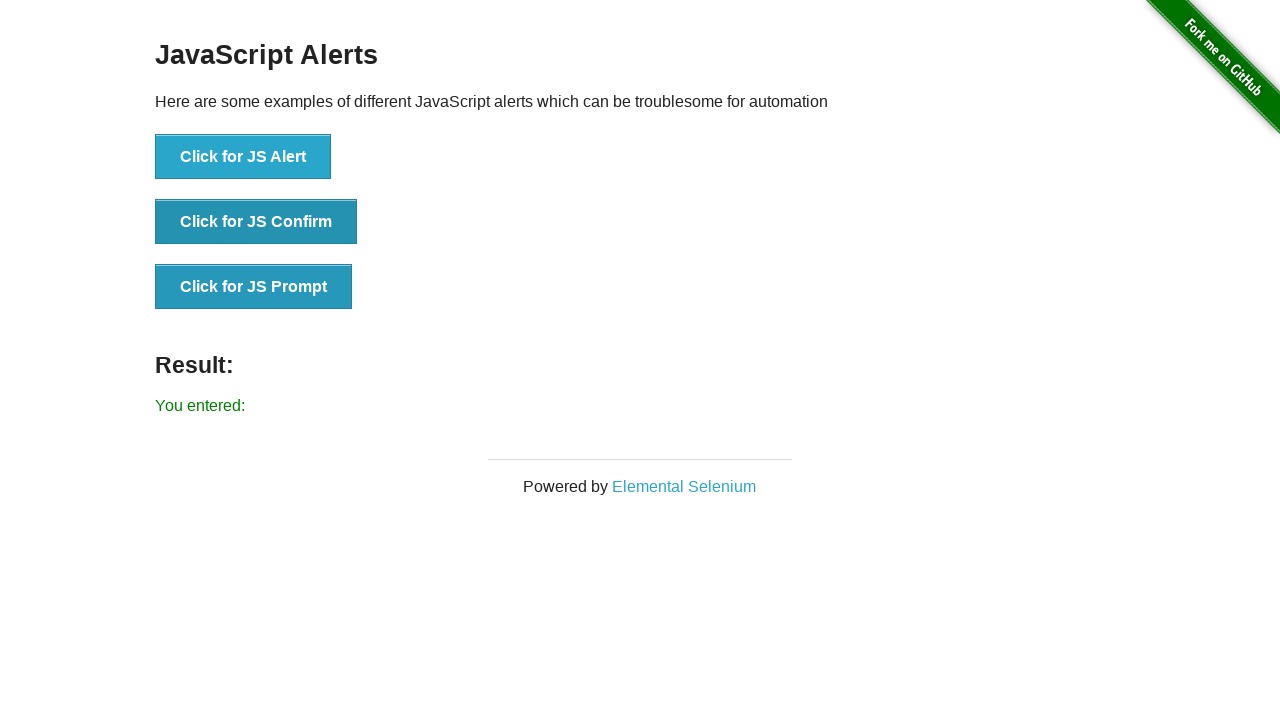

Set up dialog handler to accept prompt alert with text 'user'
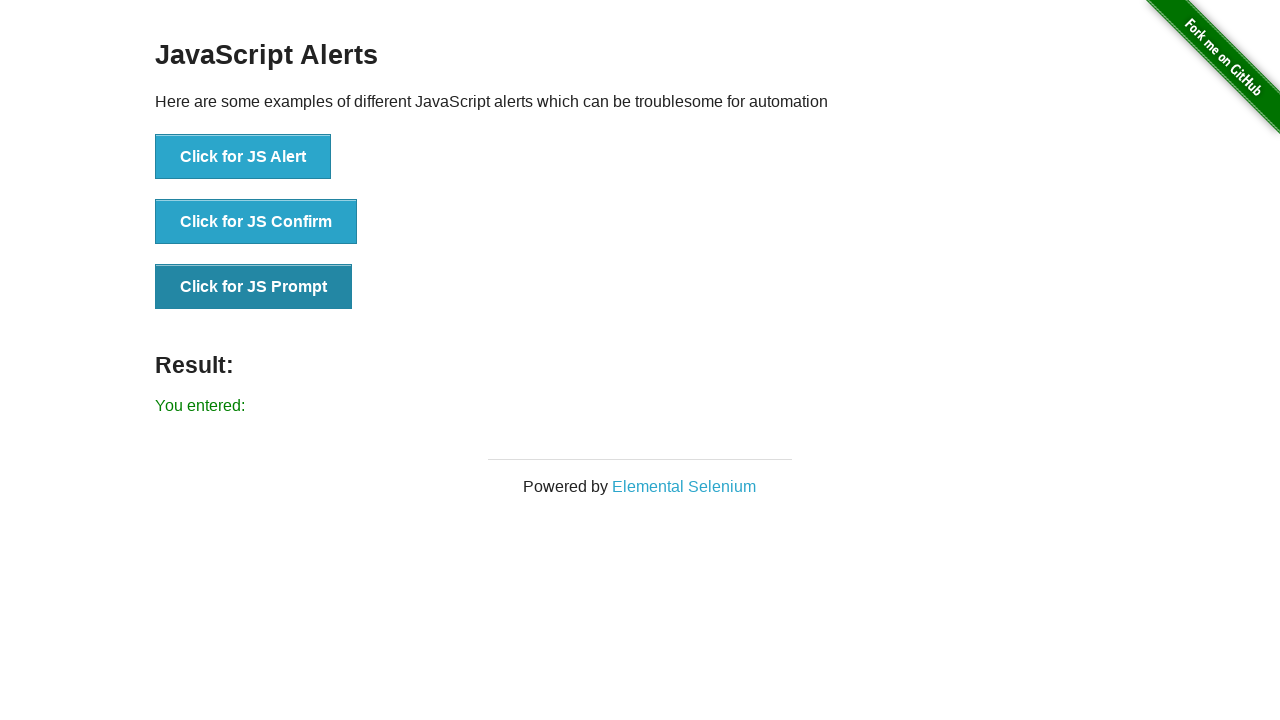

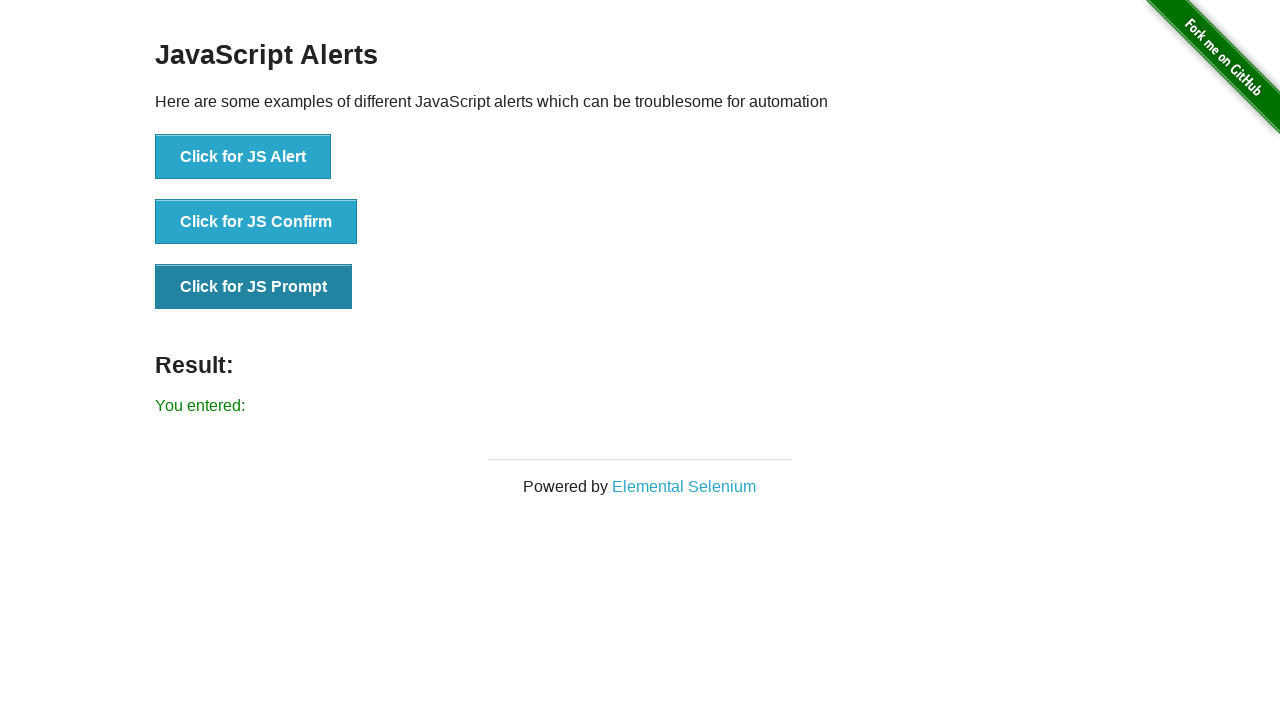